Tests keyboard key press functionality using Action Builder approach by sending a TAB key and verifying the displayed result text confirms the key press was detected.

Starting URL: http://the-internet.herokuapp.com/key_presses

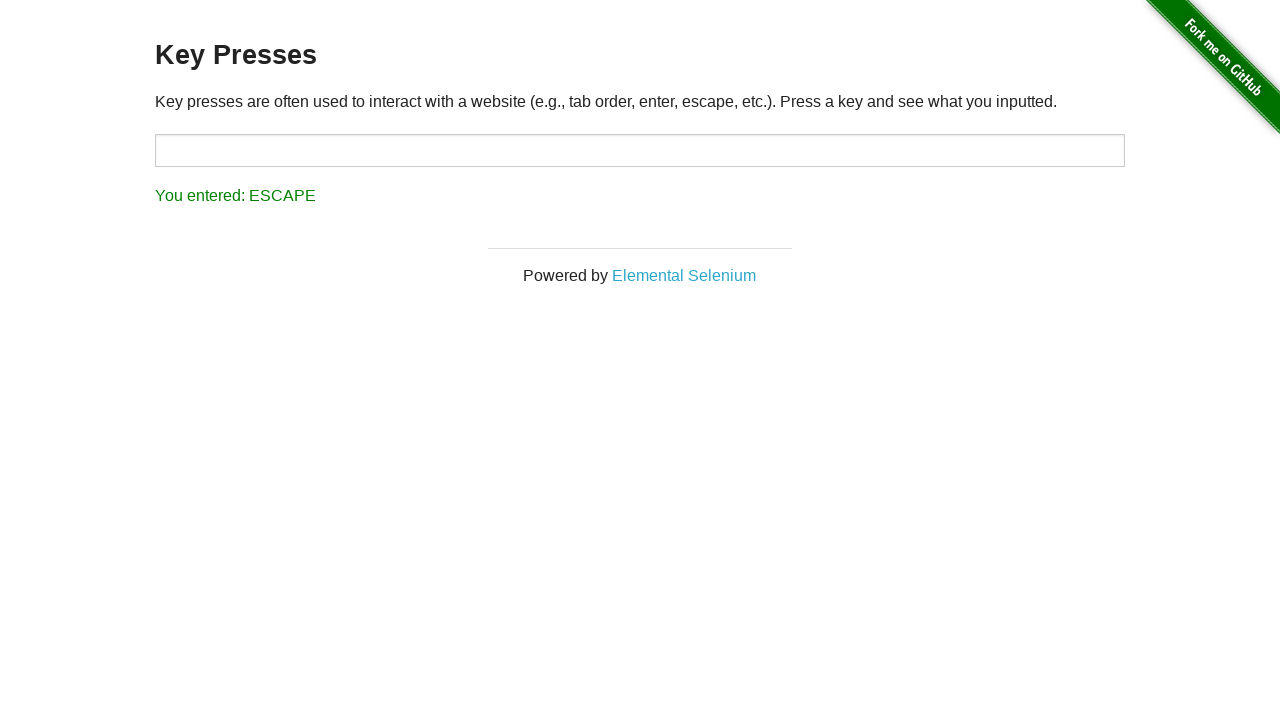

Pressed TAB key using keyboard
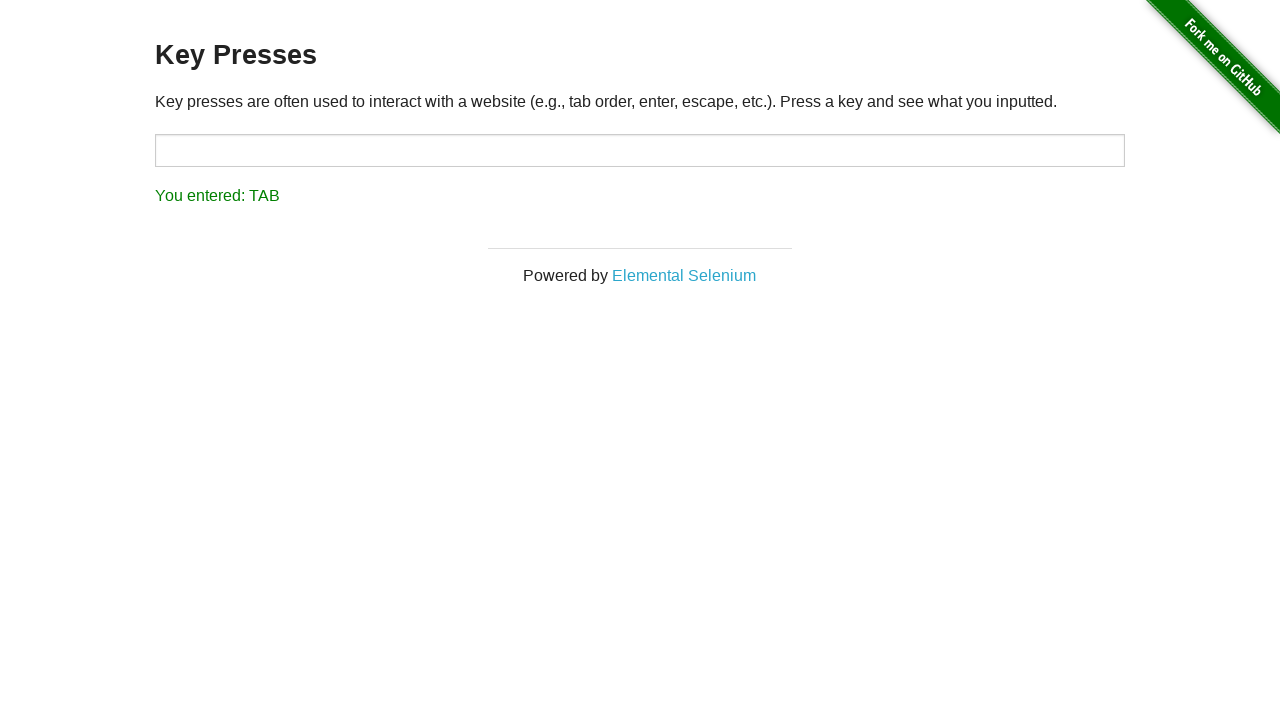

Waited for result element to appear
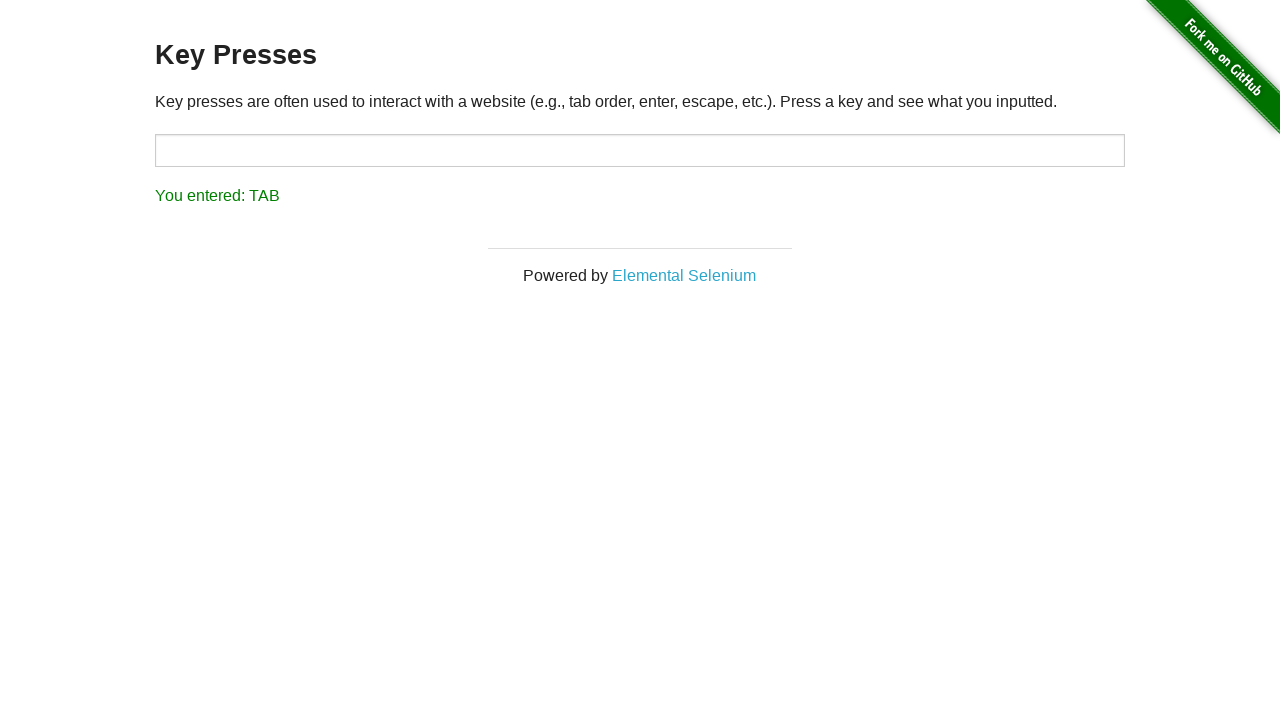

Retrieved result text: 'You entered: TAB'
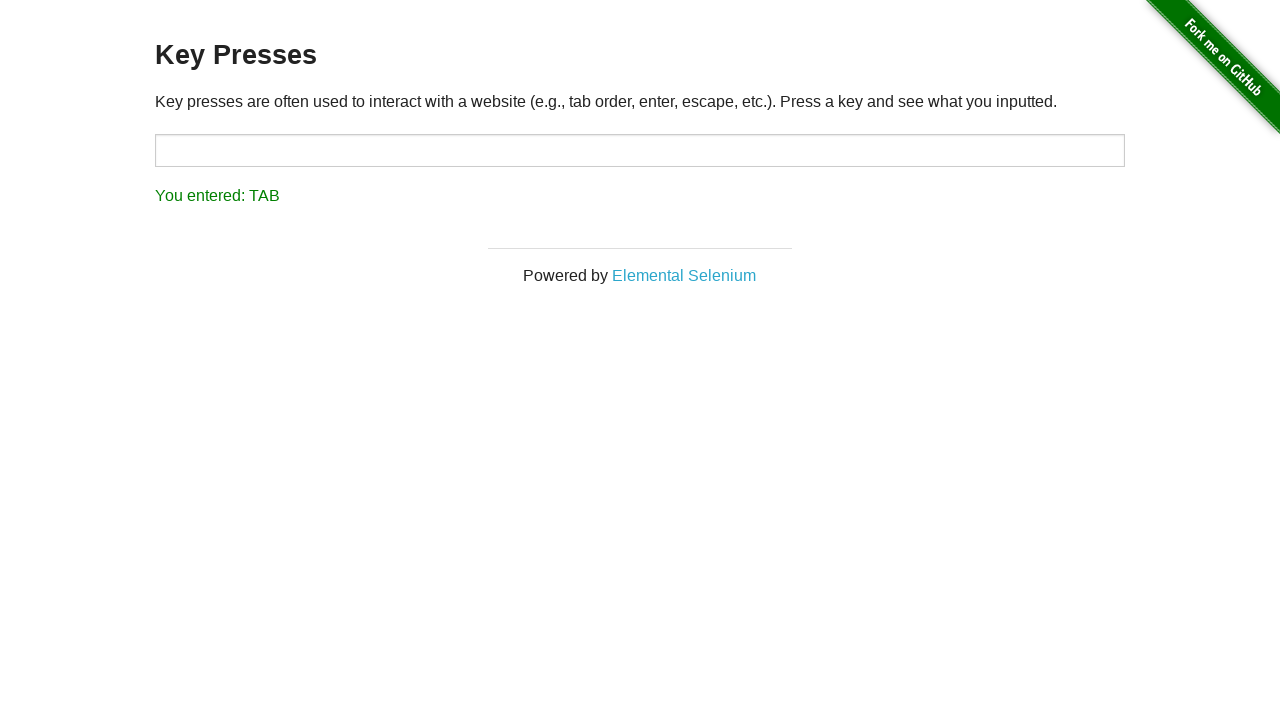

Verified result text confirms TAB key was detected
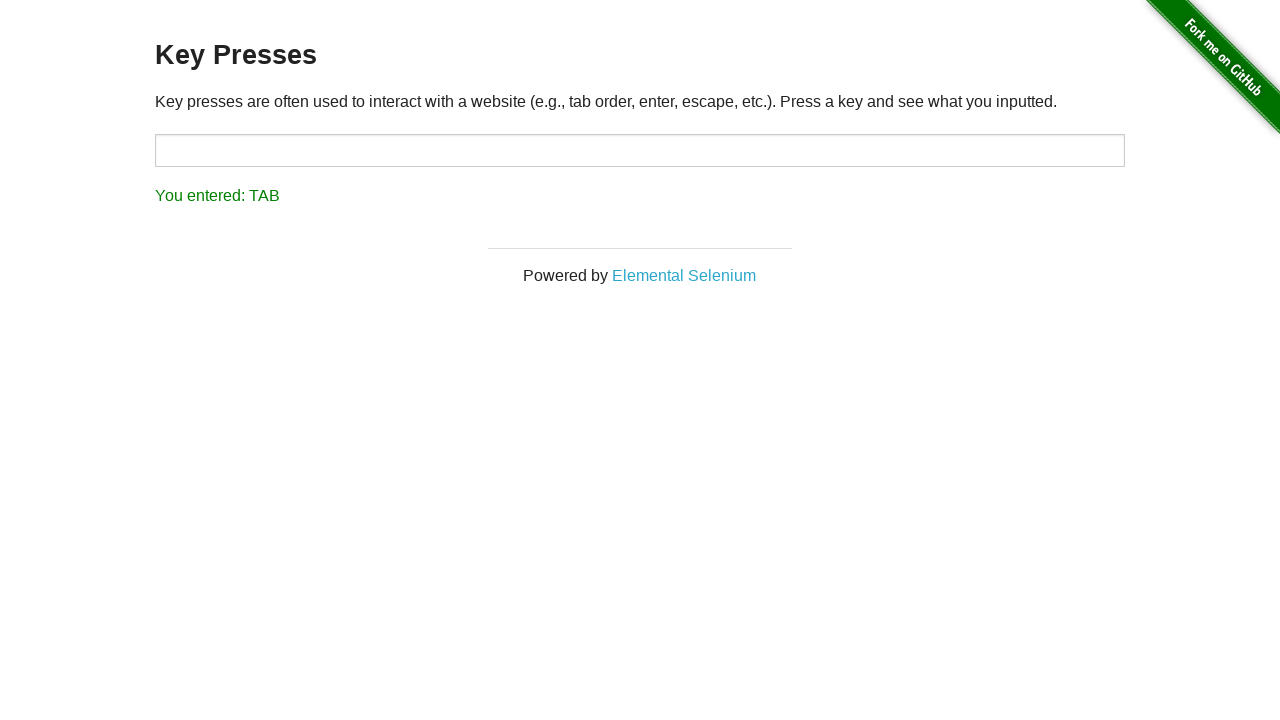

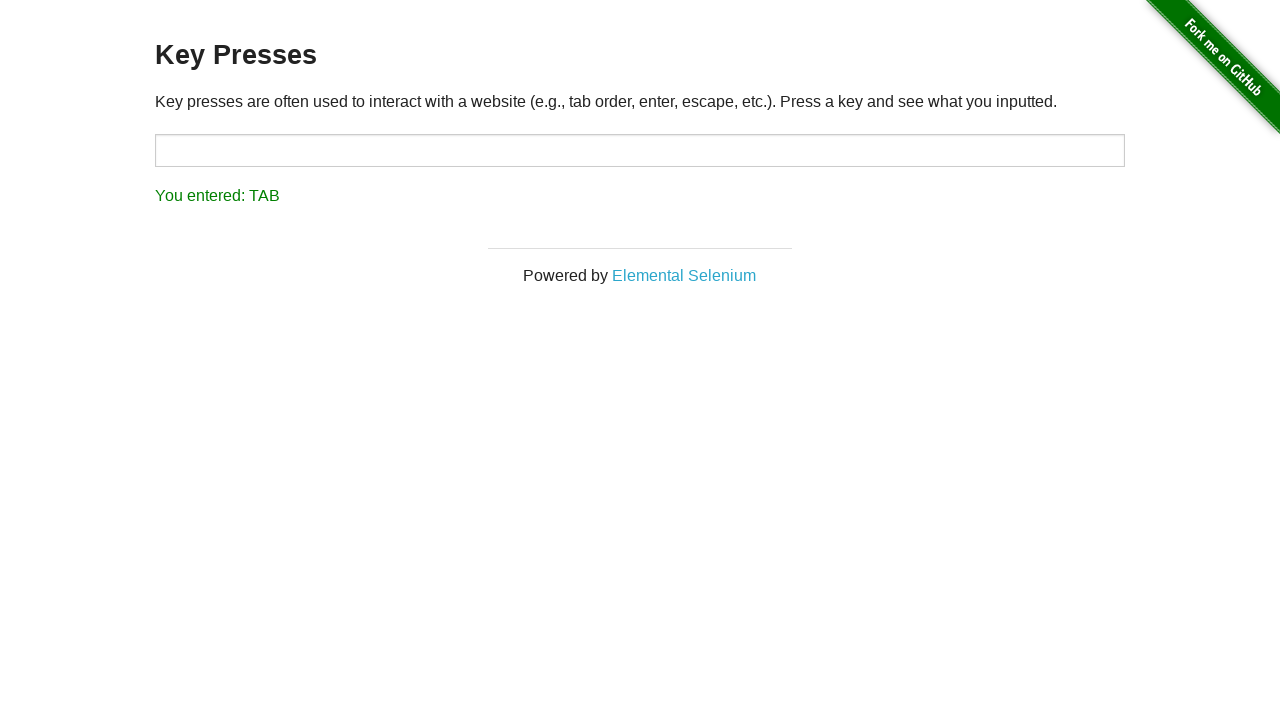